Tests right-click context menu functionality by performing a context click on a designated area, verifying the alert text, dismissing the alert, then clicking a link to open a new tab and verifying the new page content.

Starting URL: https://the-internet.herokuapp.com/context_menu

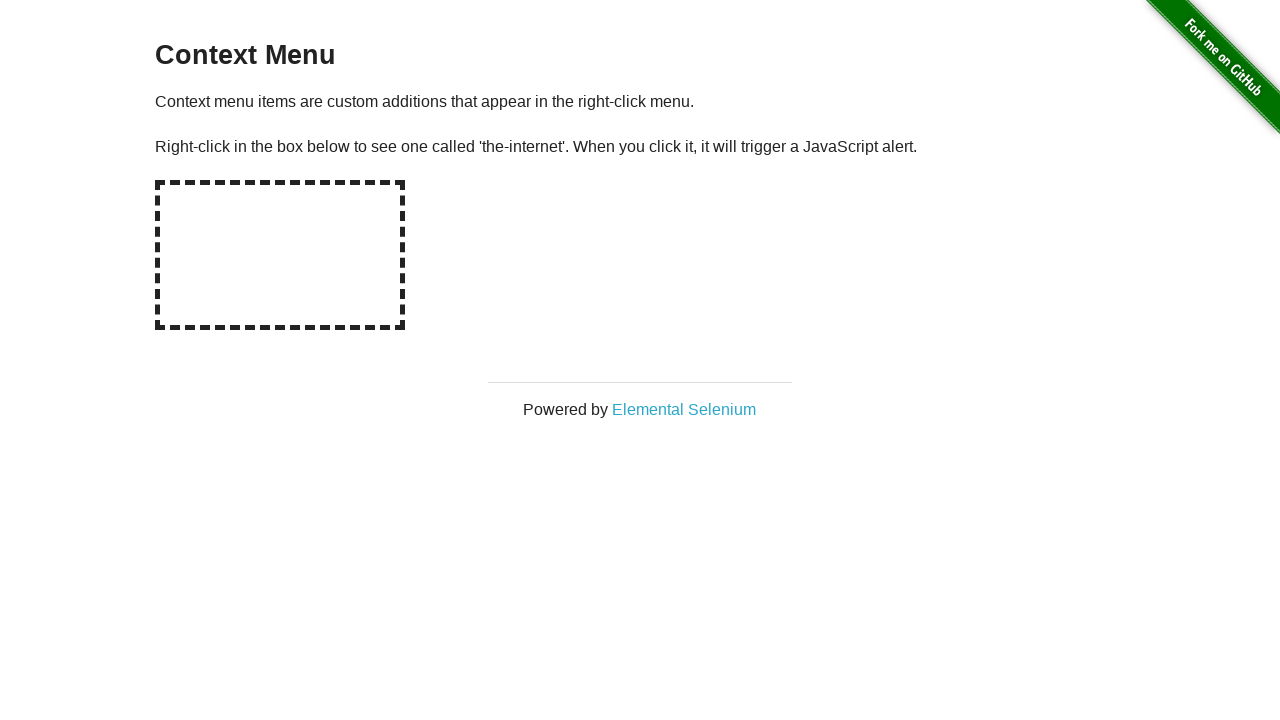

Right-clicked on the context menu hot-spot area at (280, 255) on #hot-spot
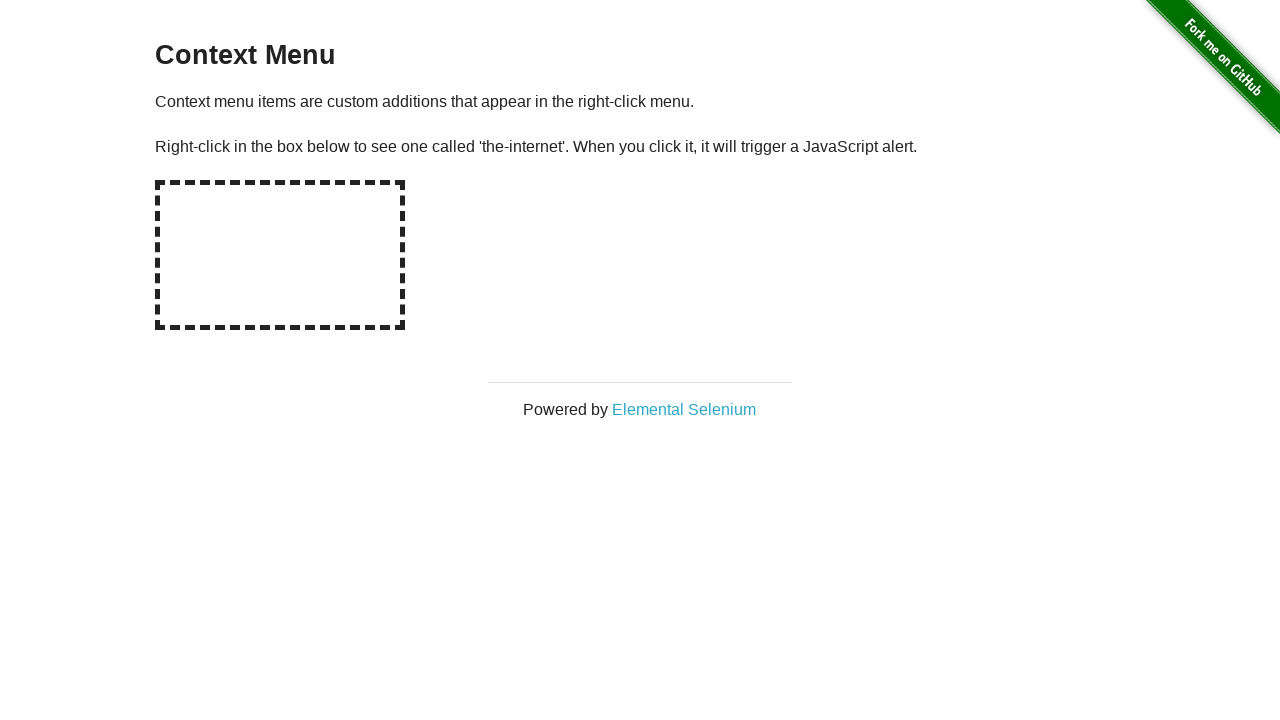

Set up dialog handler to capture and accept alert
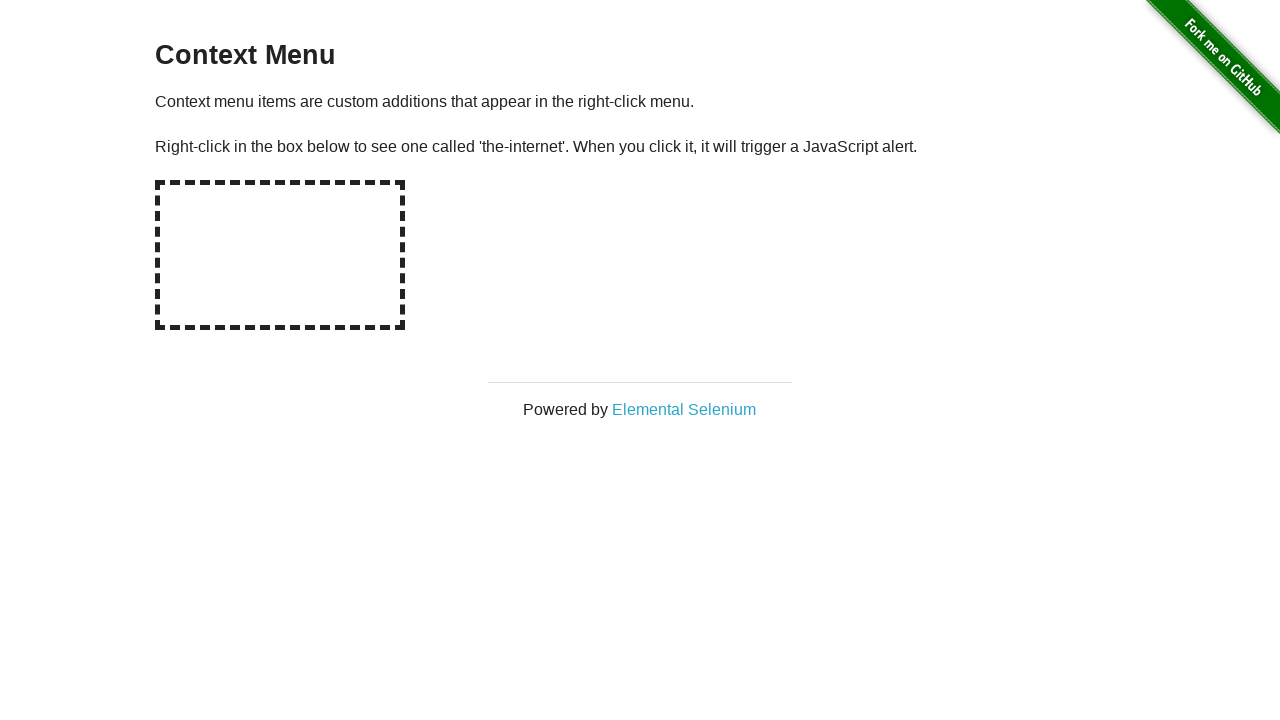

Right-clicked on hot-spot again to trigger alert at (280, 255) on #hot-spot
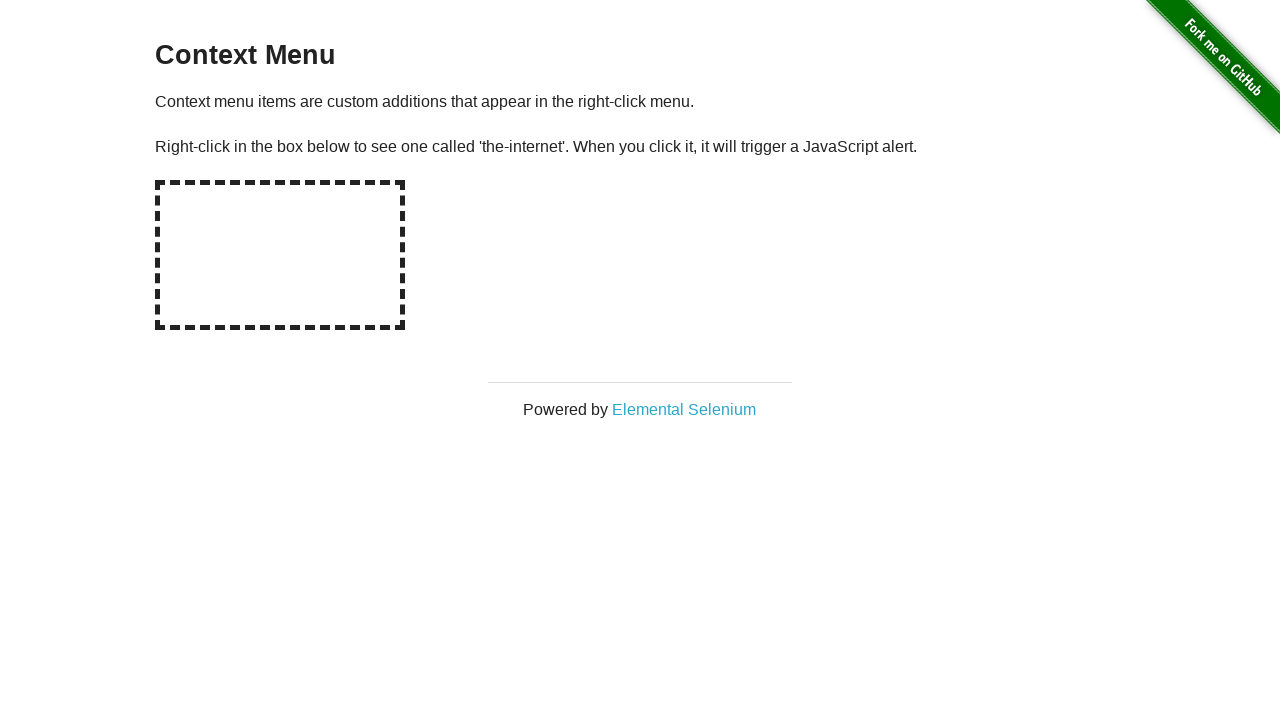

Waited for alert dialog to be processed
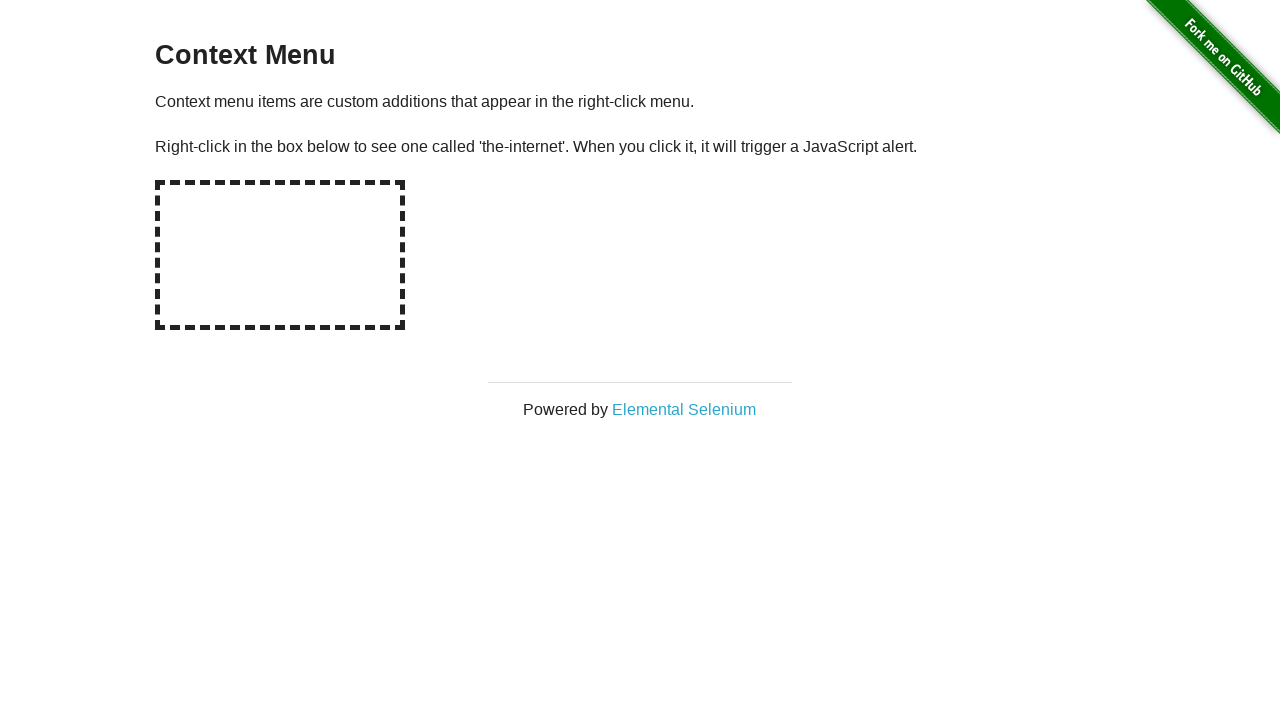

Clicked the Elemental Selenium link to open in new tab at (684, 409) on a[target='_blank']
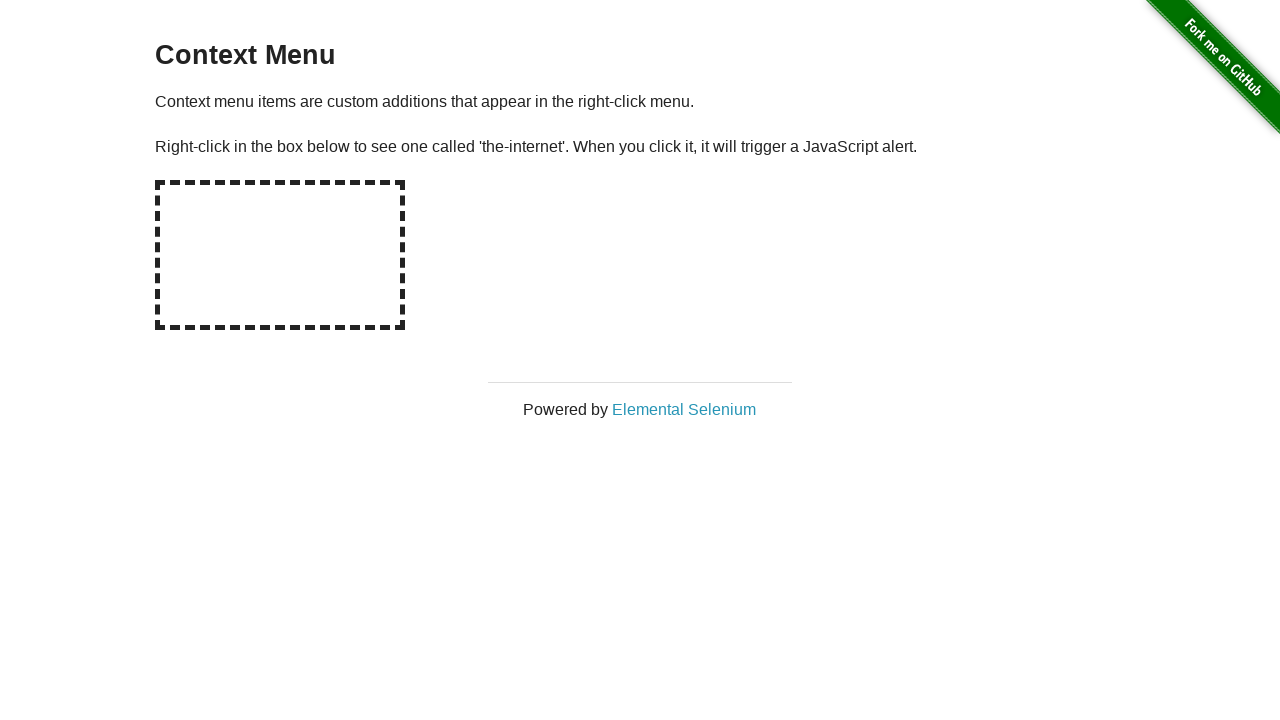

Obtained reference to the newly opened page
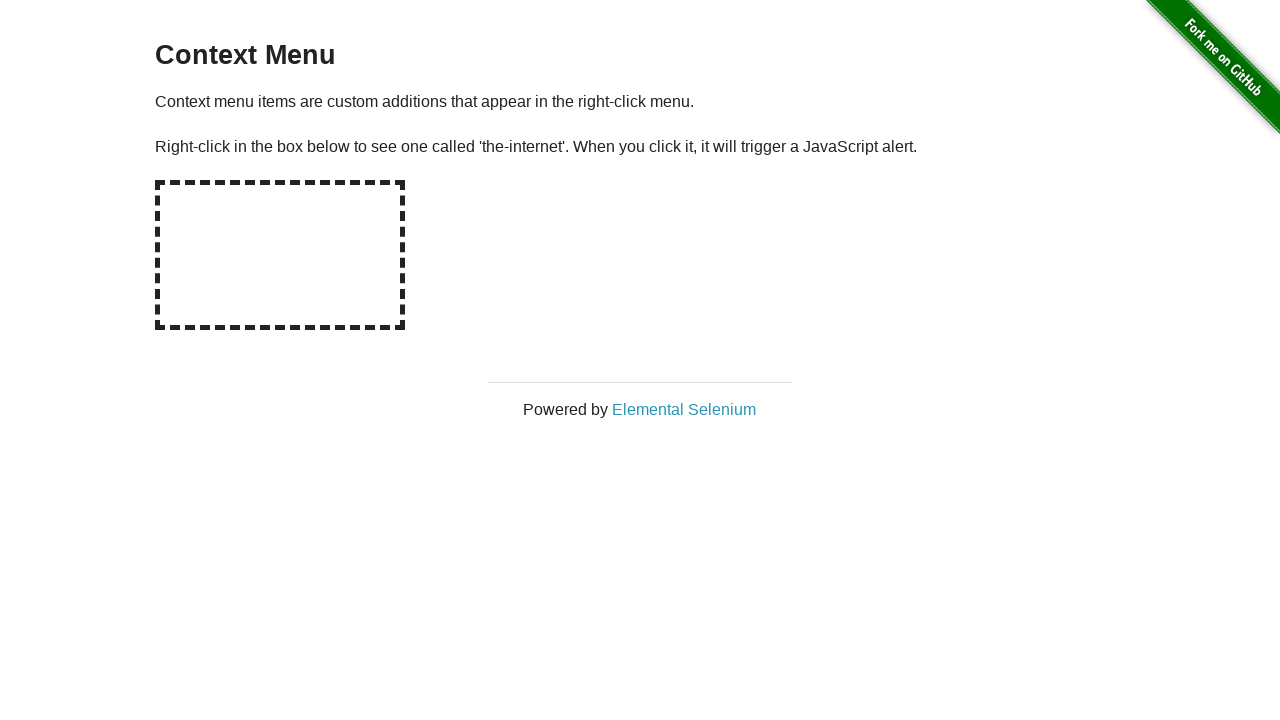

Waited for new page to load completely
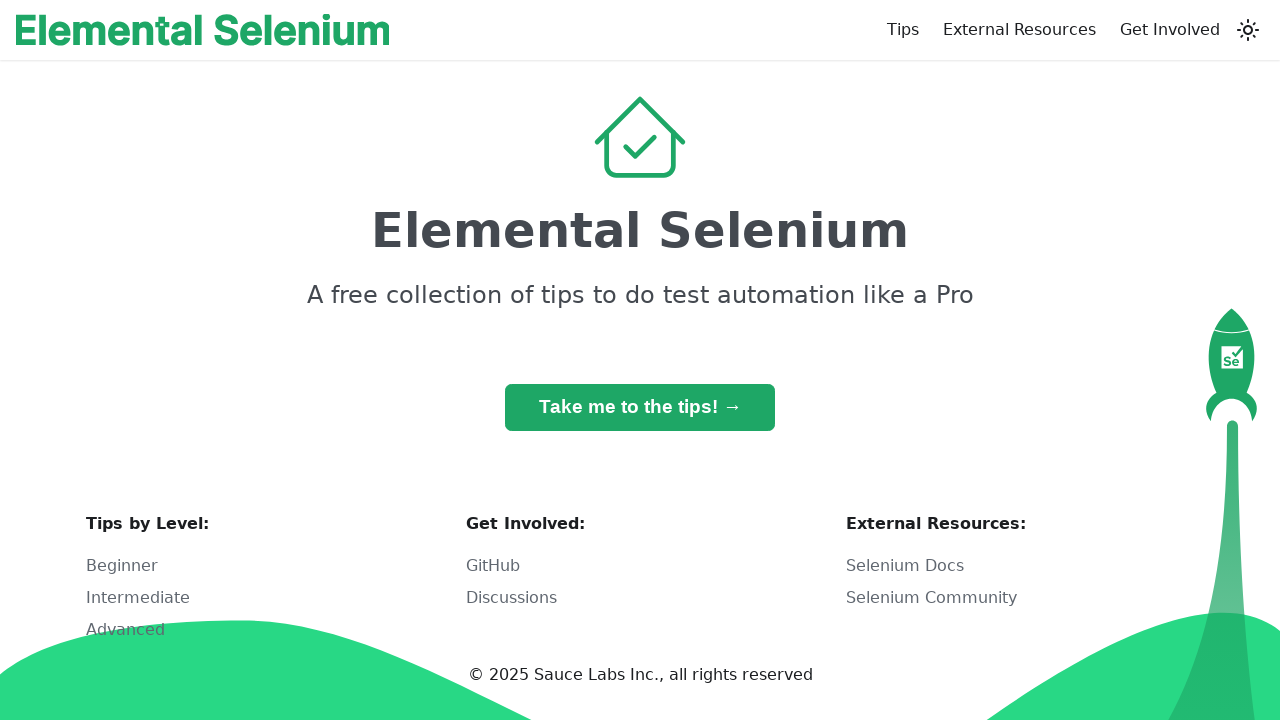

Located the h1 heading element on new page
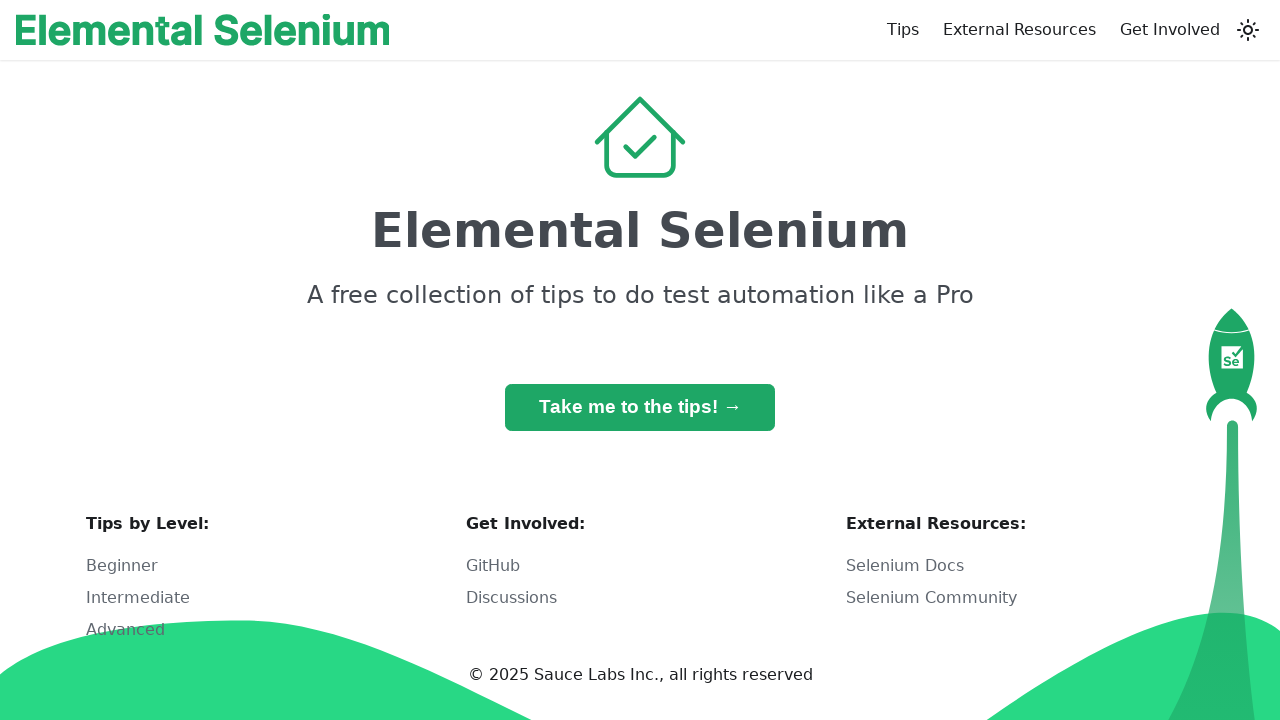

Verified h1 element is visible on the page
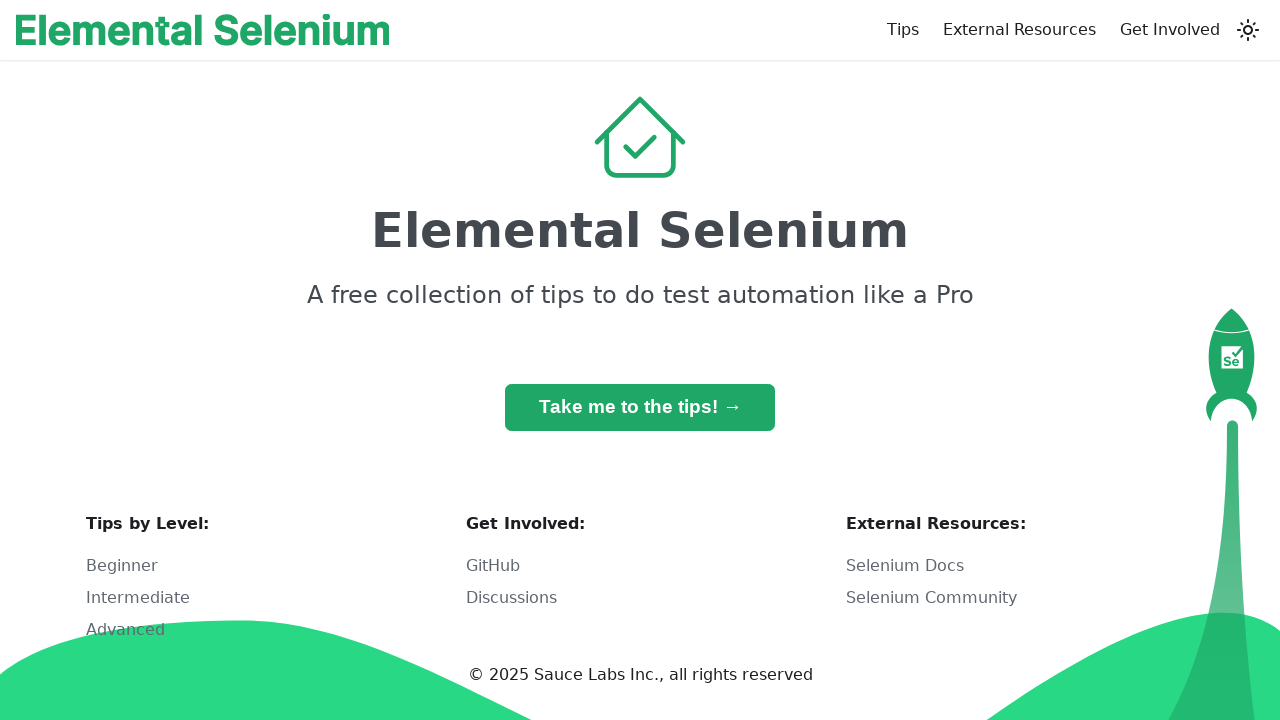

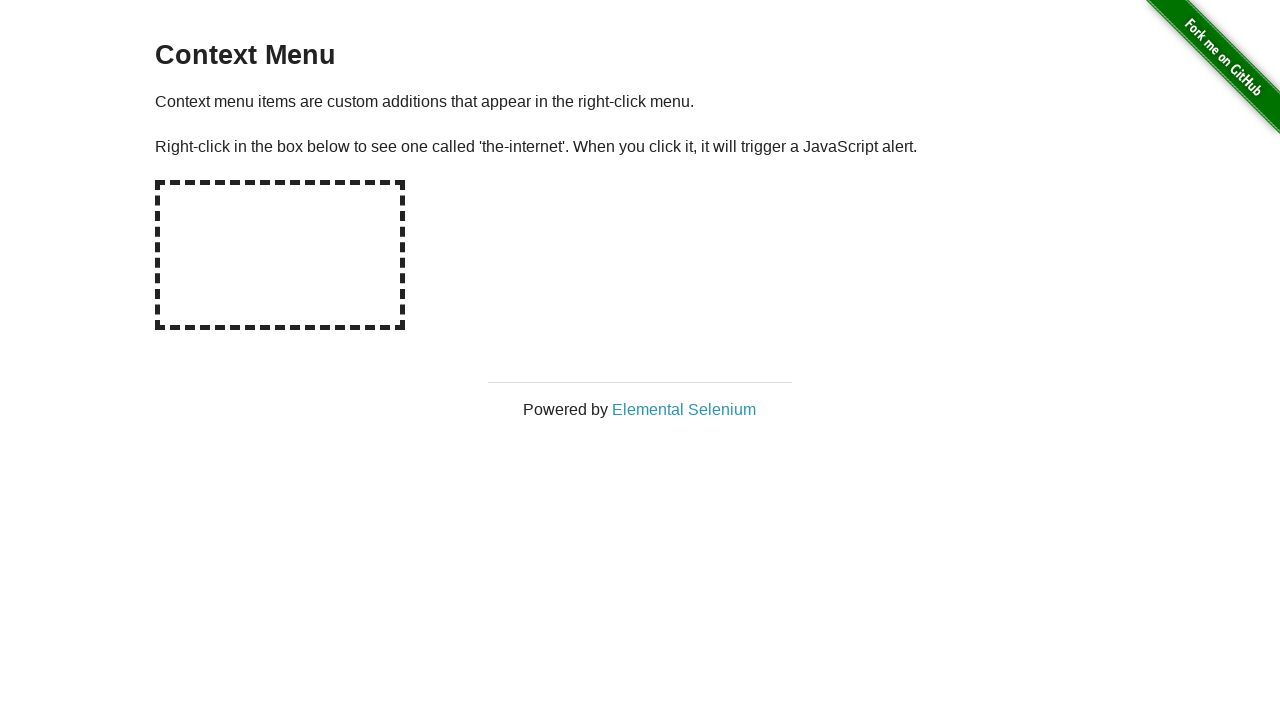